Tests keyboard actions on a webpage by navigating to the key presses page and performing various keyboard interactions including Shift key combinations and backspace

Starting URL: https://the-internet.herokuapp.com/

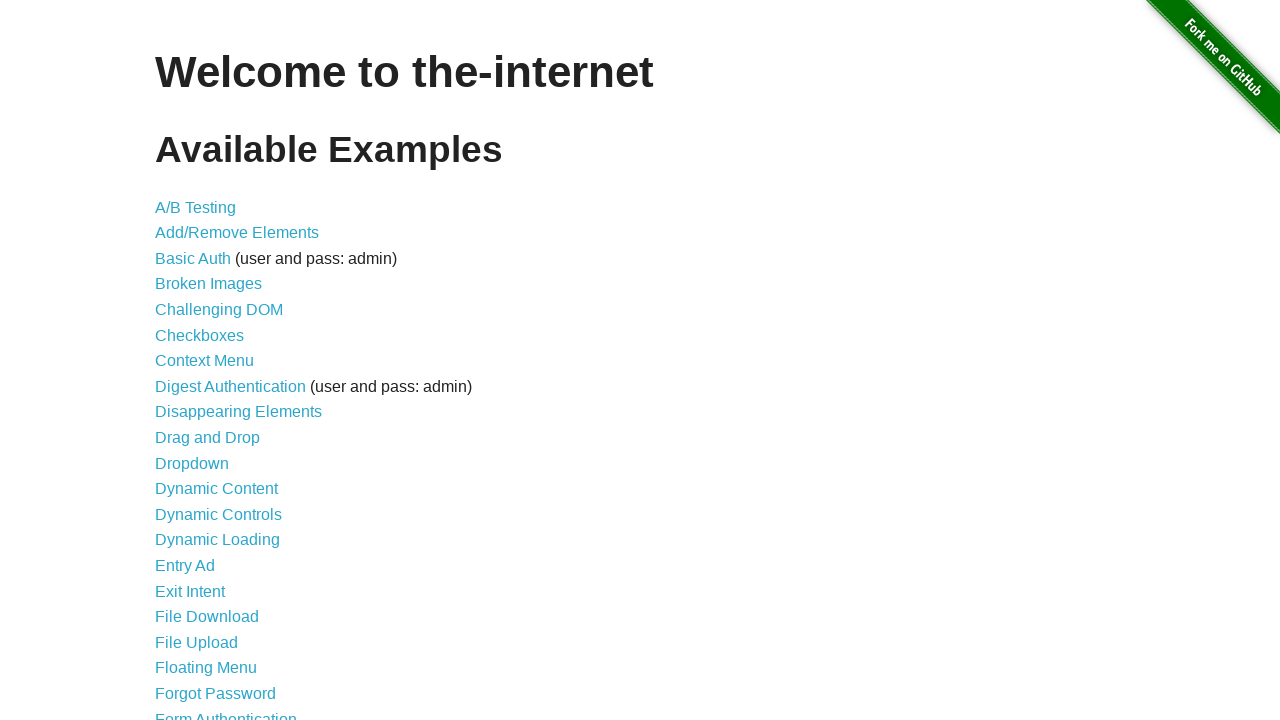

Scrolled down page using PageDown key
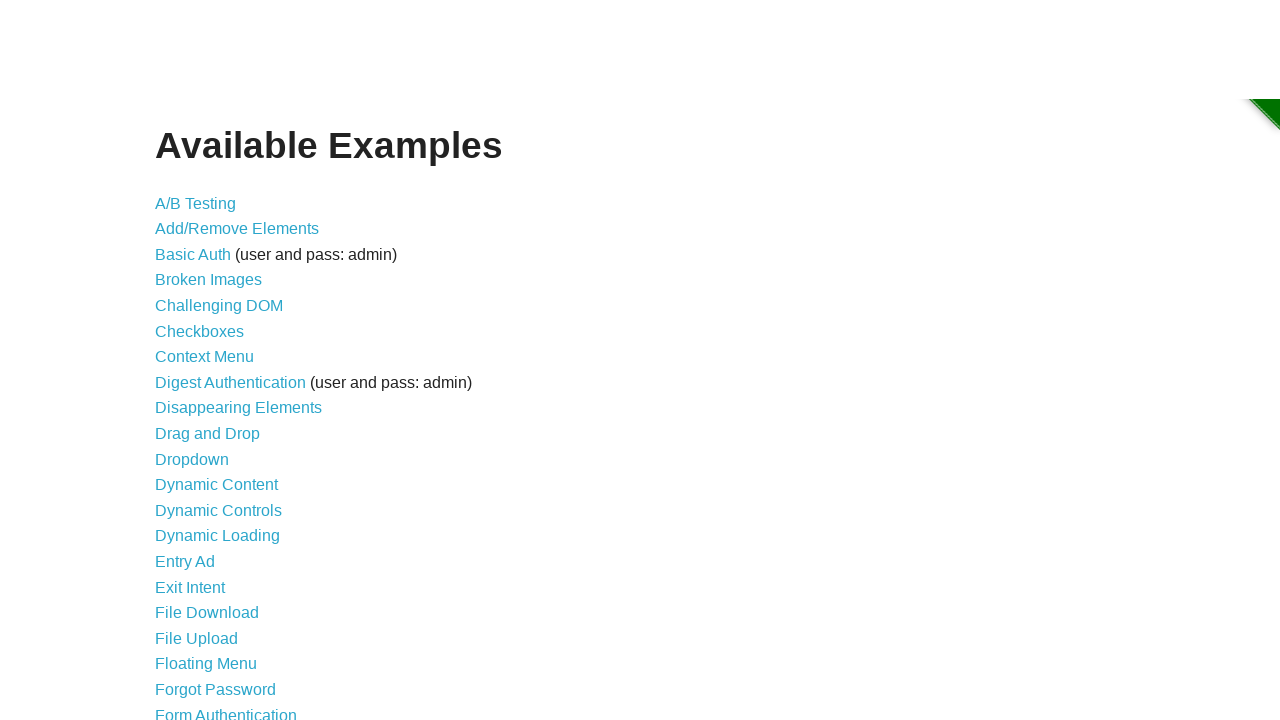

Clicked on Key Presses link at (200, 345) on a[href='/key_presses']
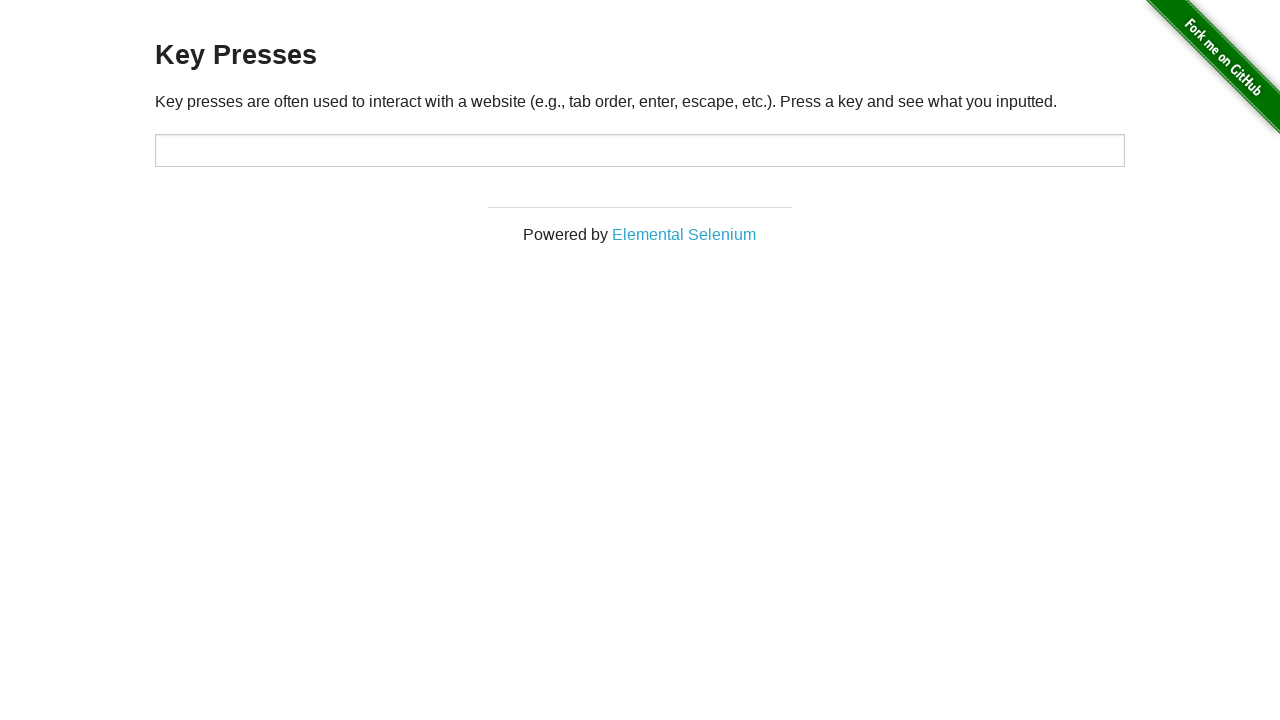

Clicked on target input field at (640, 150) on #target
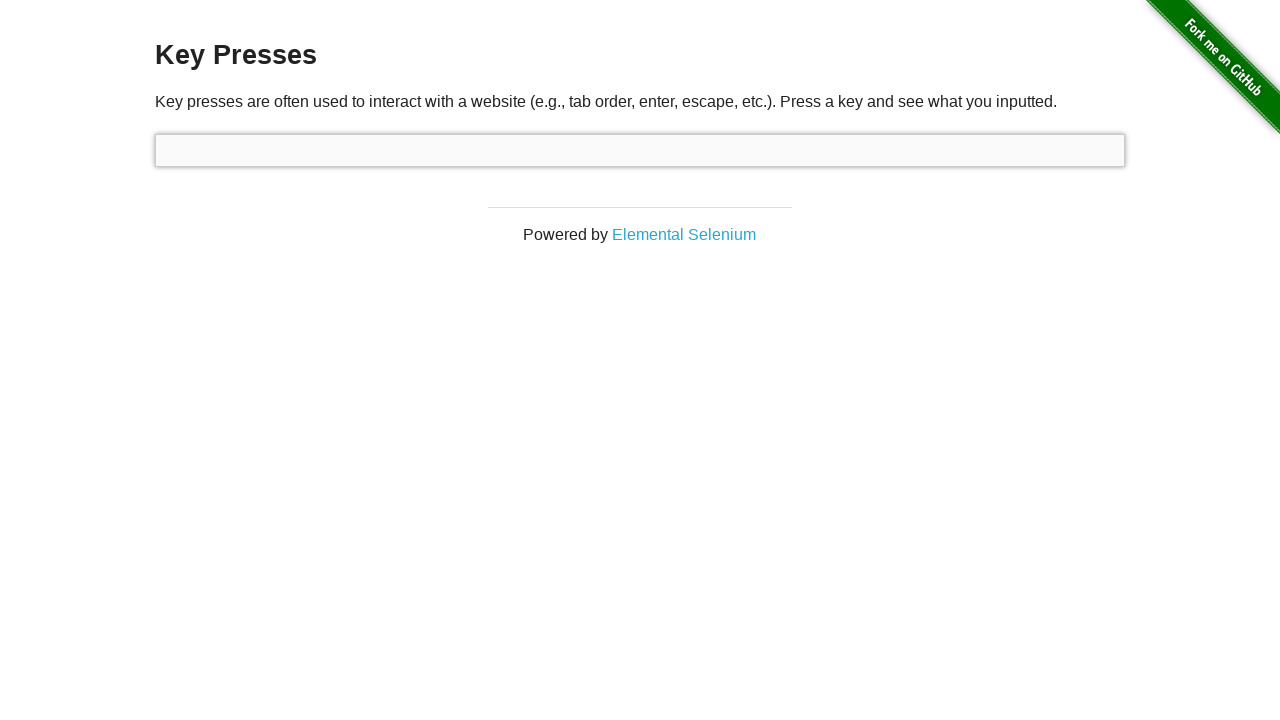

Pressed and held Shift key
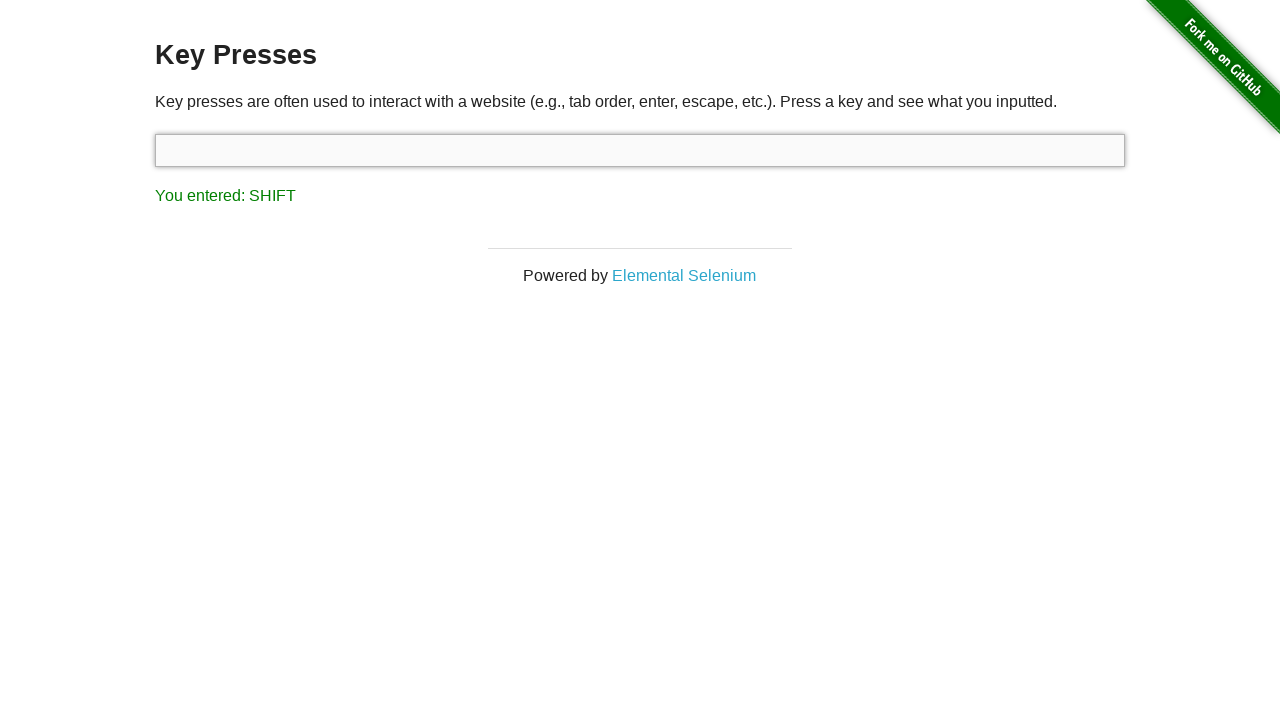

Typed 'my name is Ritwik ' with Shift key held
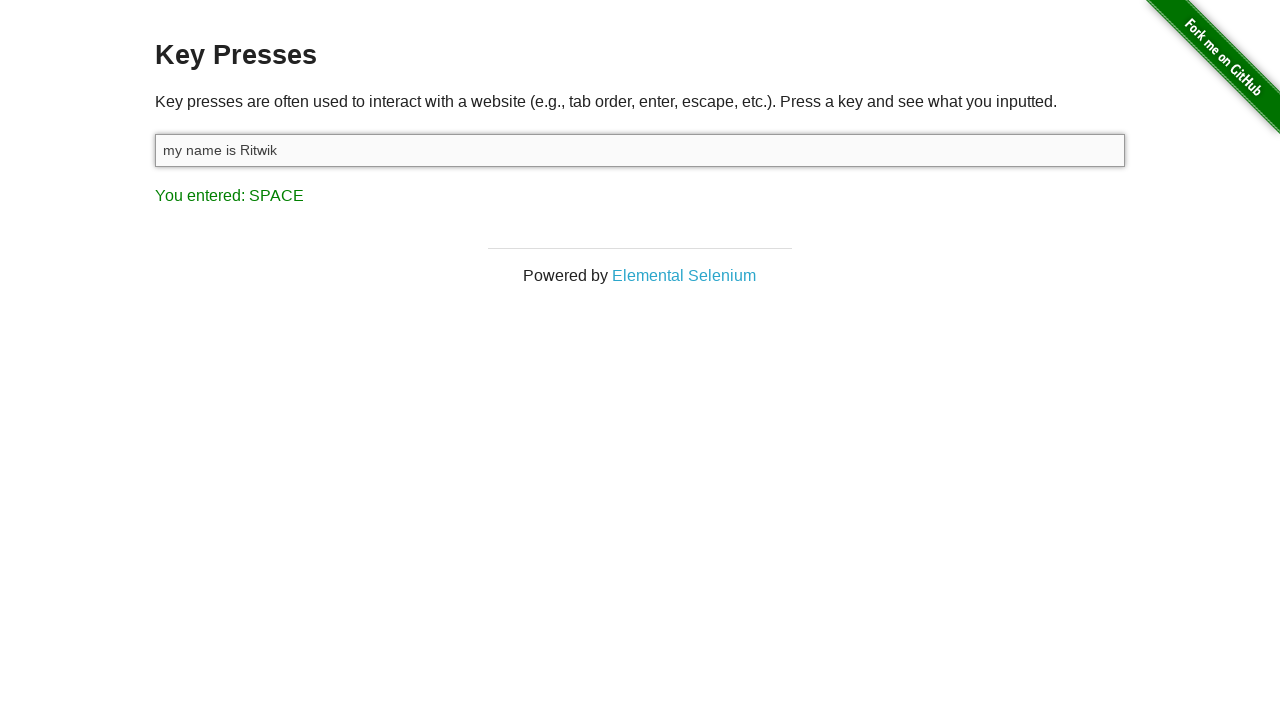

Released Shift key
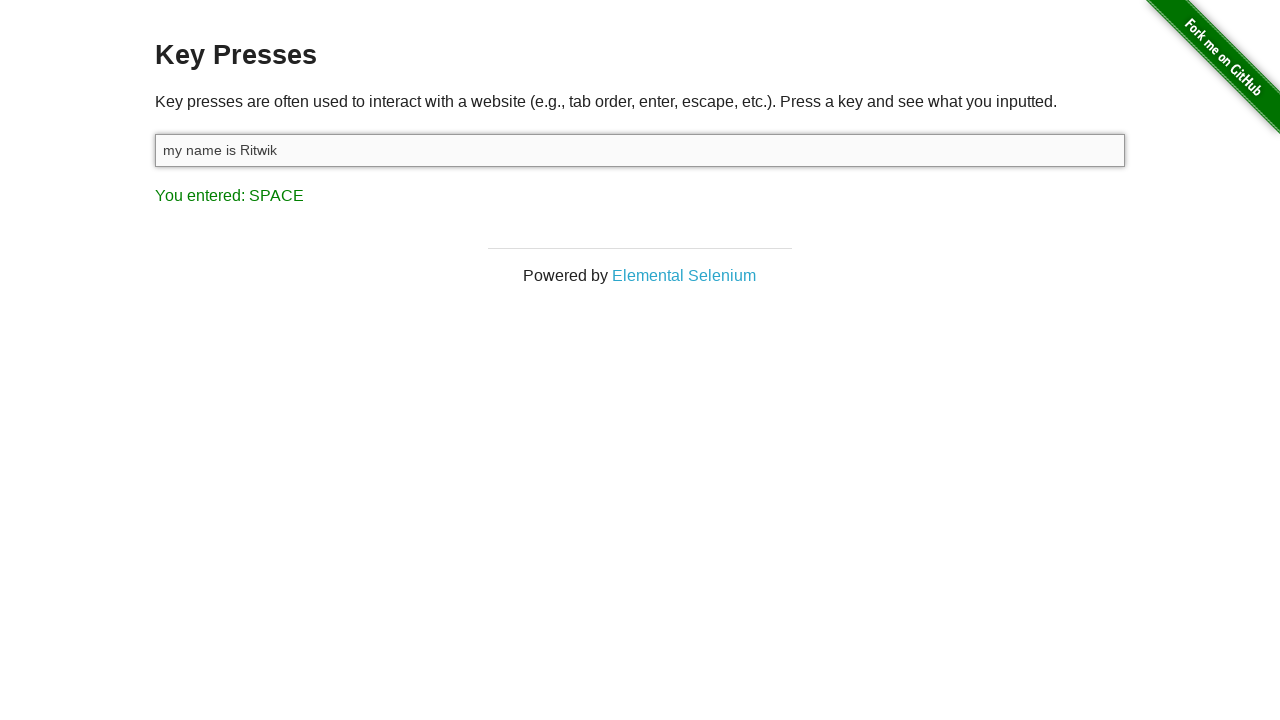

Pressed Backspace key to delete last character
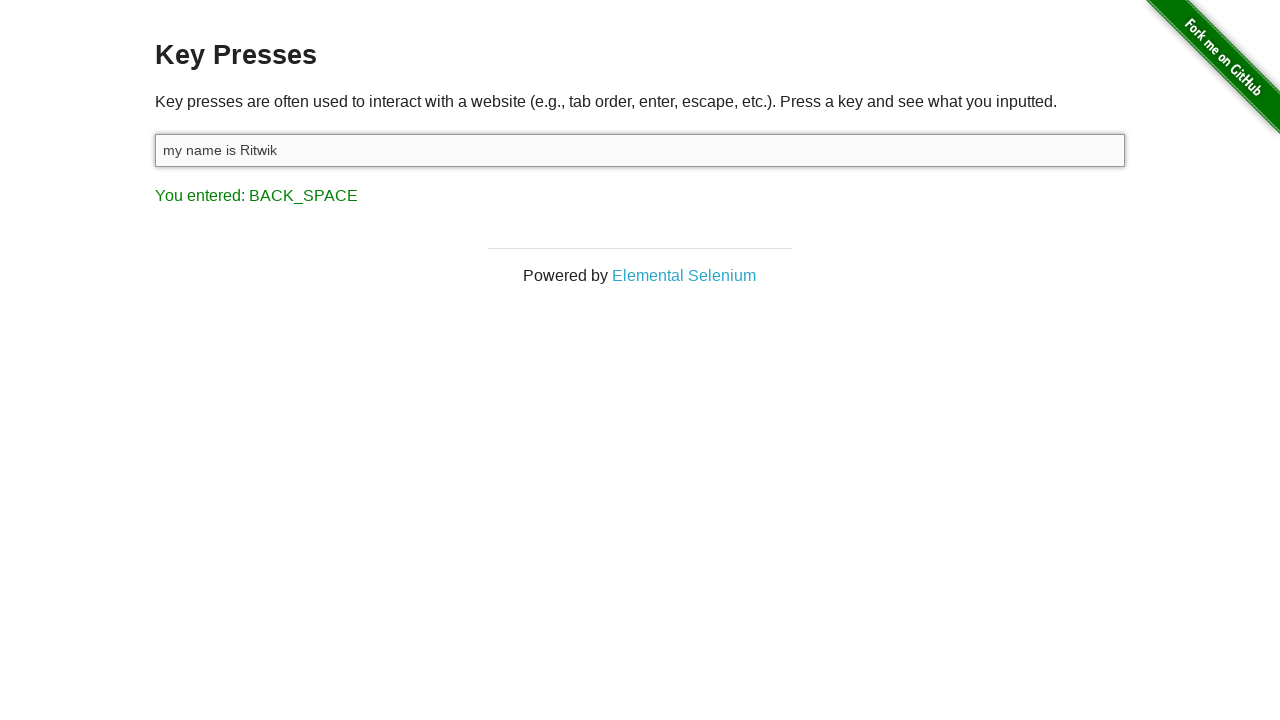

Result element loaded and verified
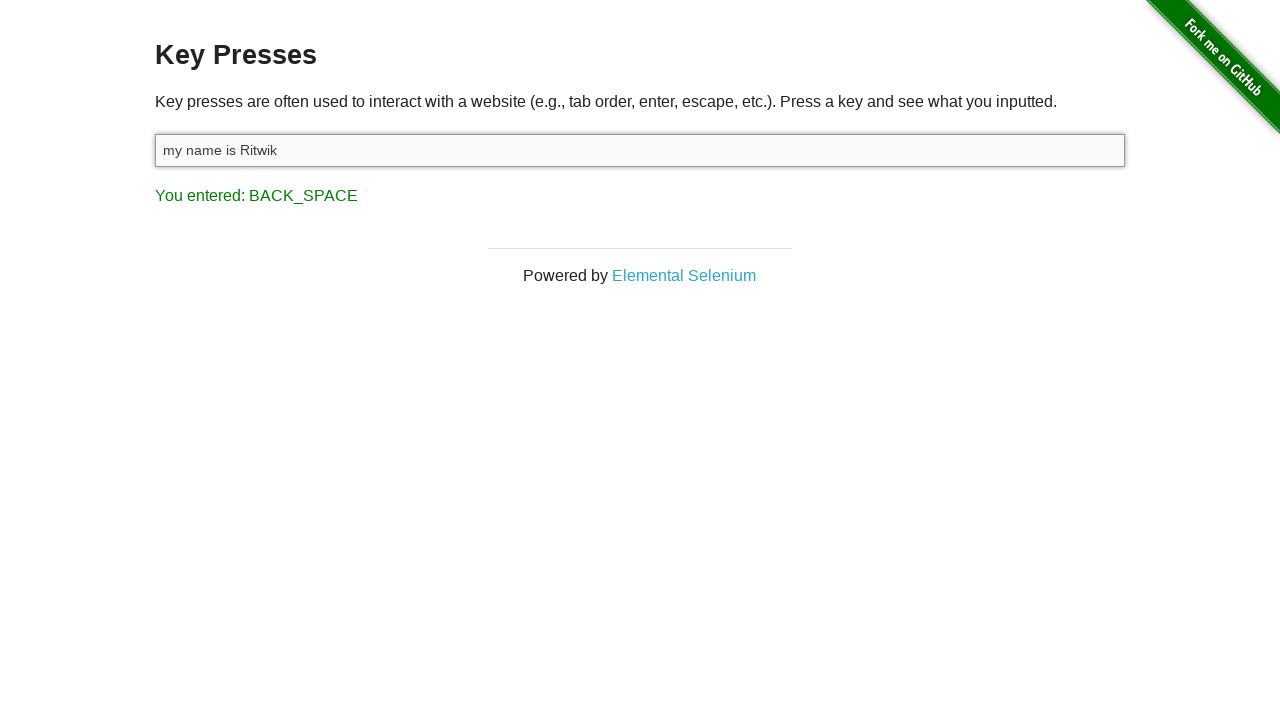

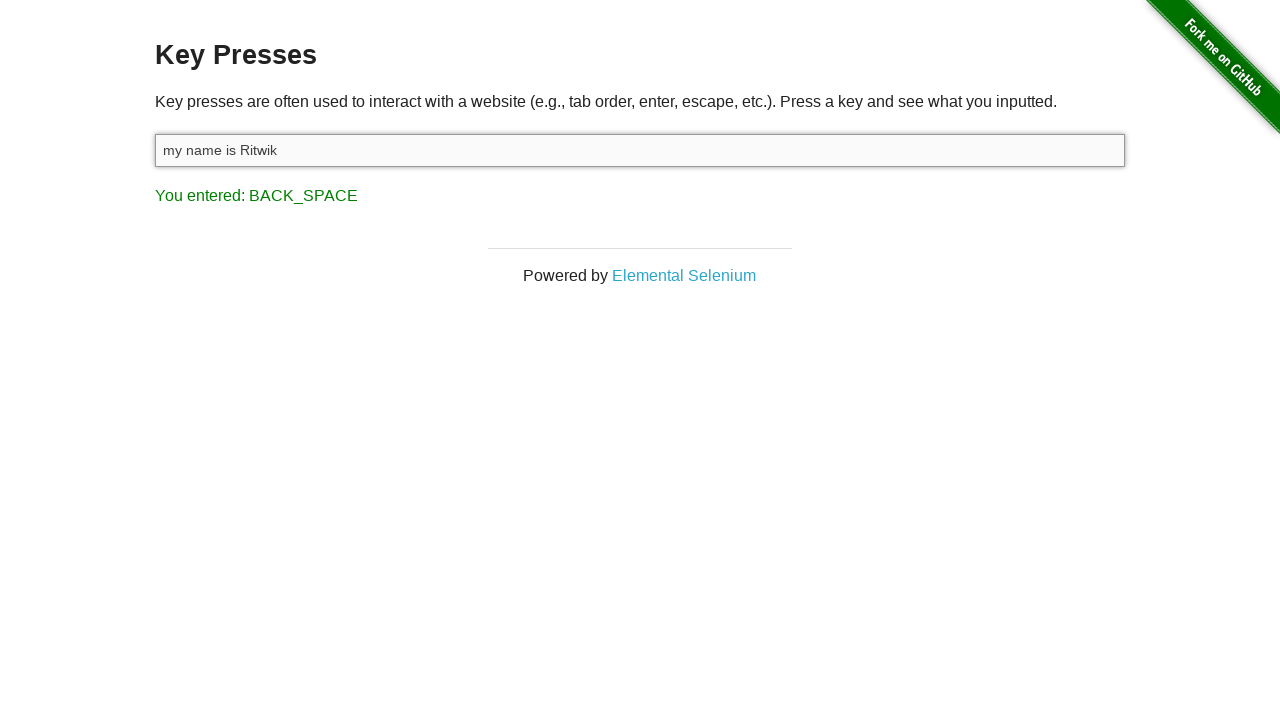